Tests the login form validation by clicking the login button without entering credentials and verifying that a warning message appears.

Starting URL: https://login1.nextbasecrm.com/?login=yes

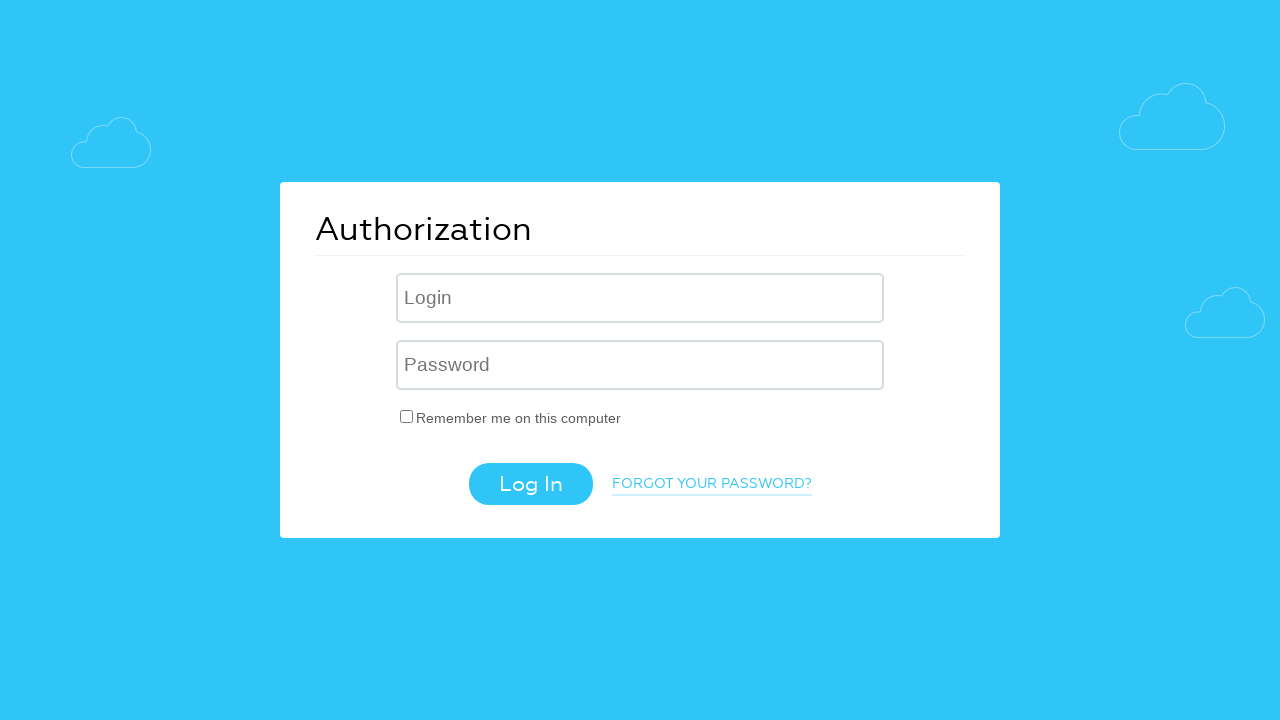

Clicked login button without entering credentials at (530, 484) on .login-btn
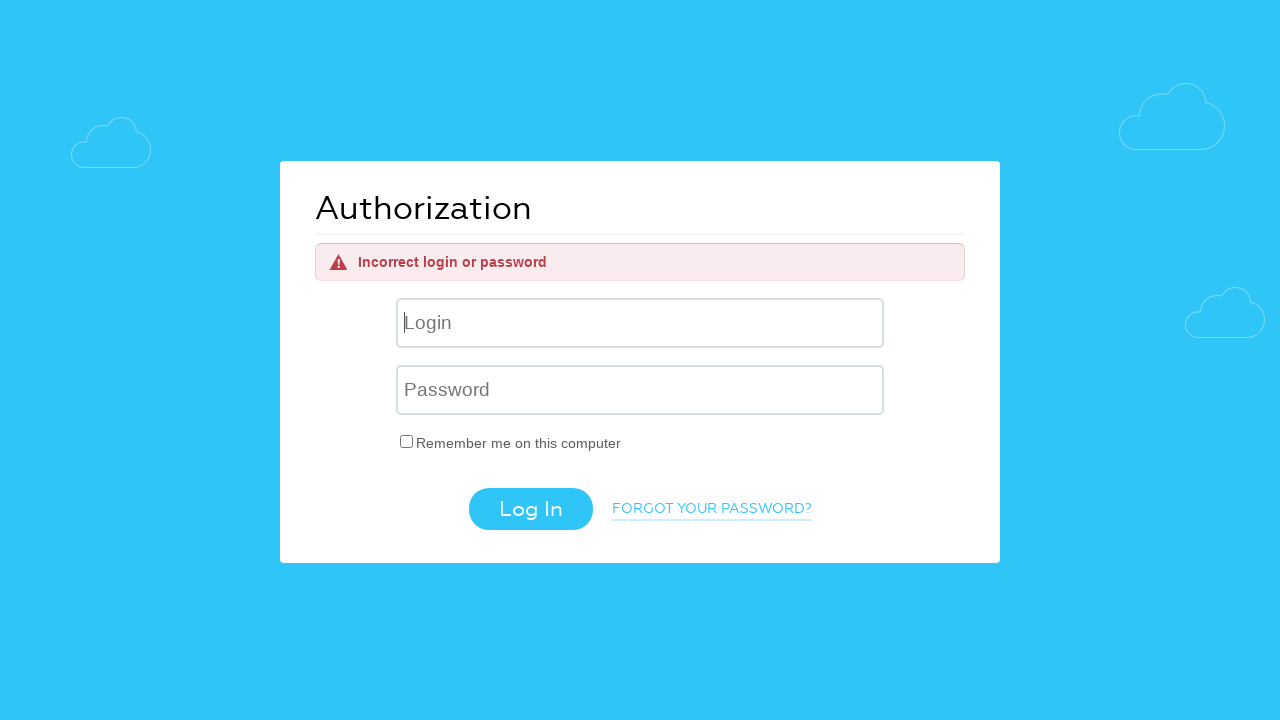

Warning message selector became available
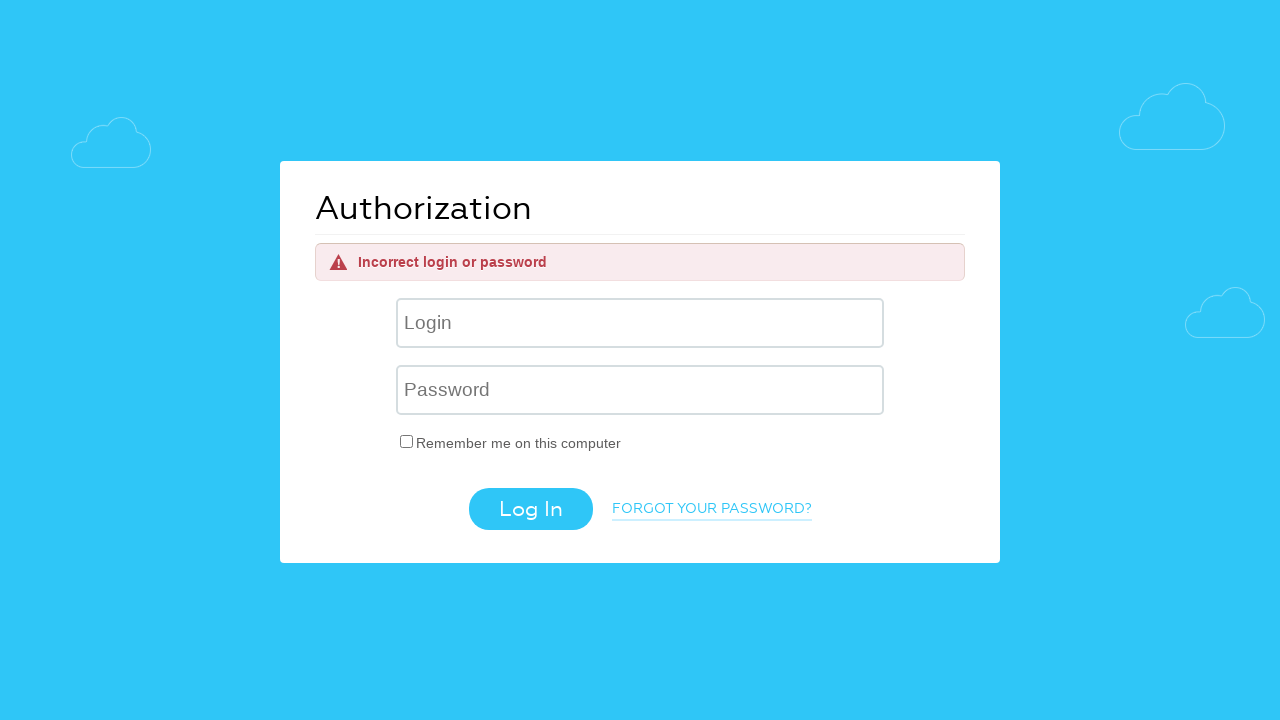

Warning message is now visible on the page
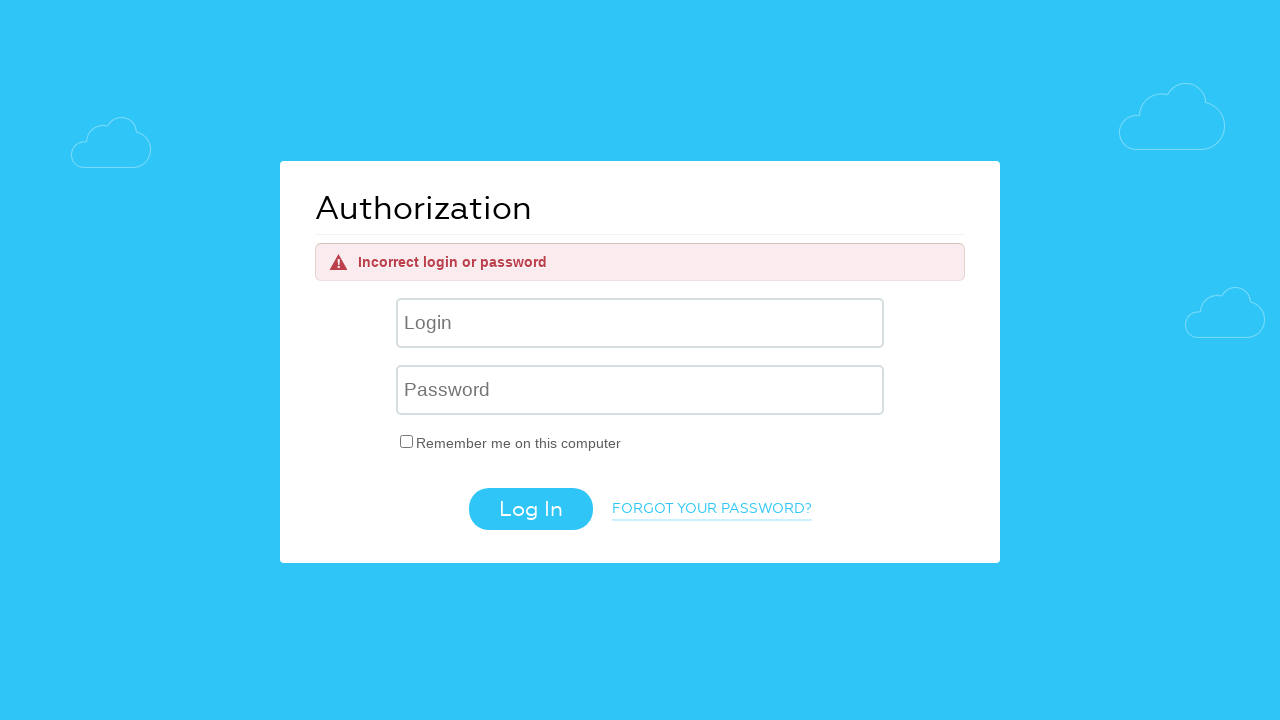

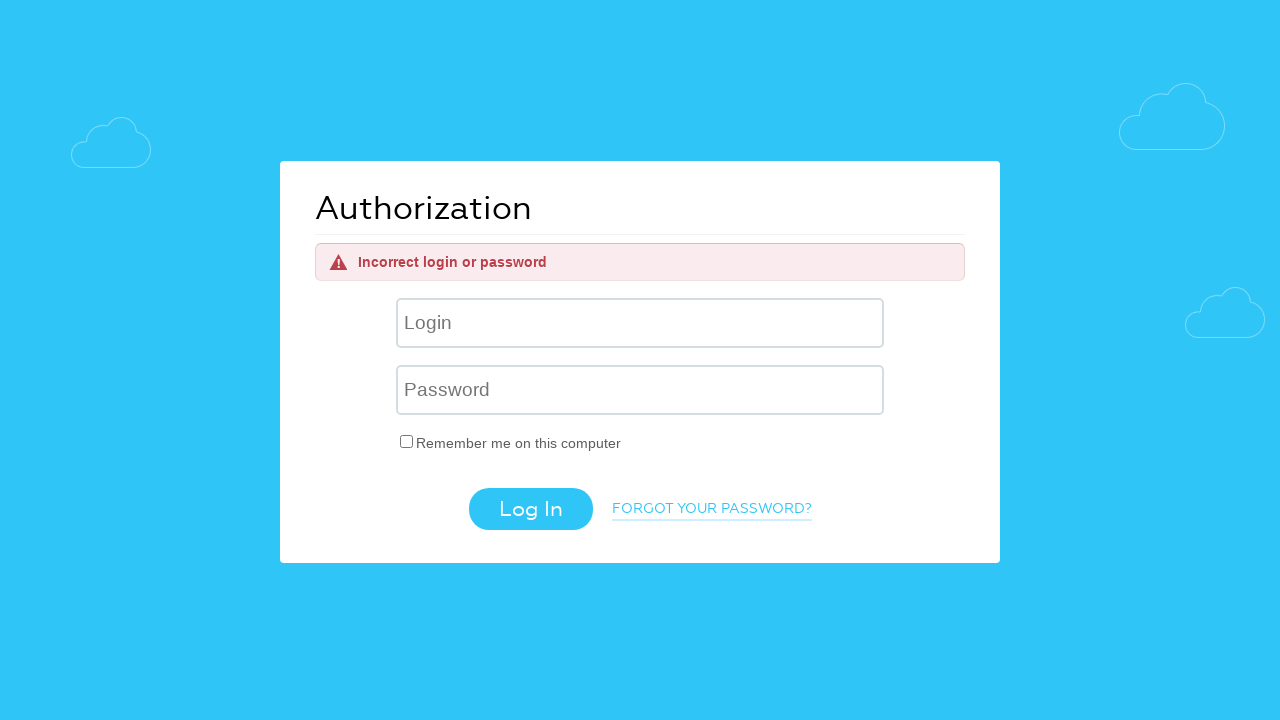